Tests dynamic rendering of elements by clicking Example 2 link, clicking start button, and verifying that a newly rendered element becomes visible

Starting URL: https://the-internet.herokuapp.com/dynamic_loading

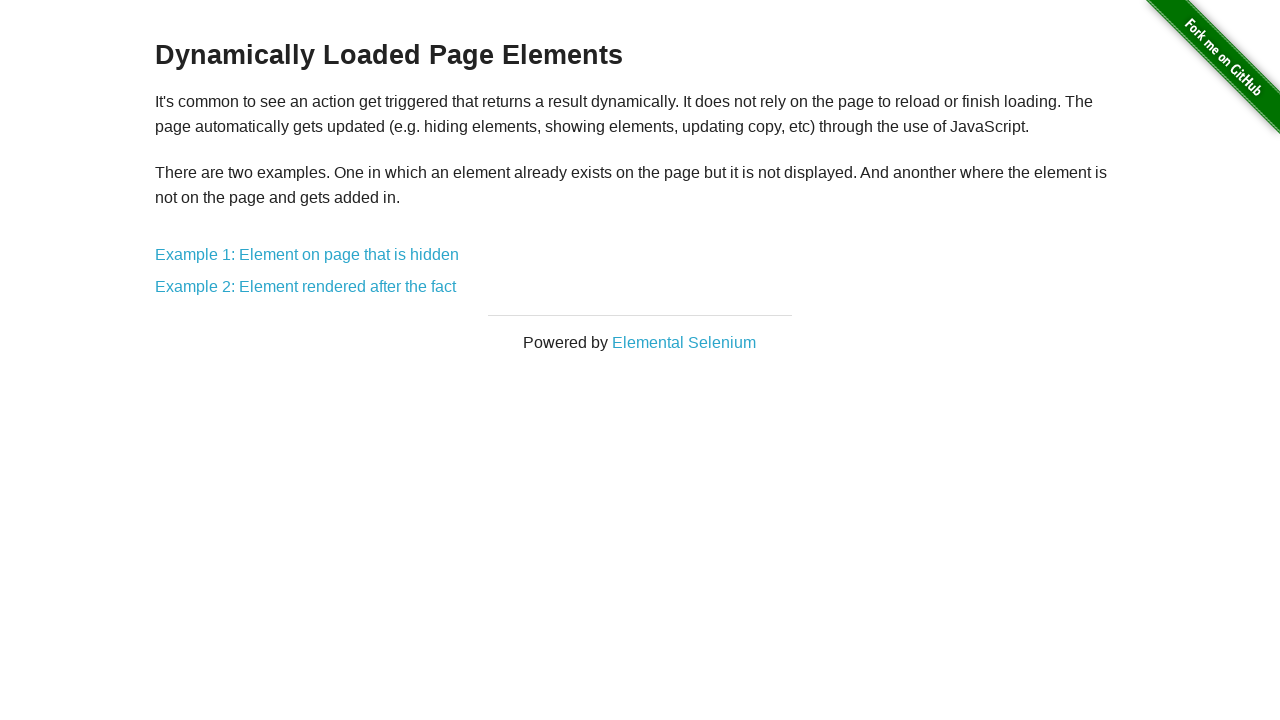

Clicked Example 2 link at (306, 287) on text=Example 2: Element rendered after the fact
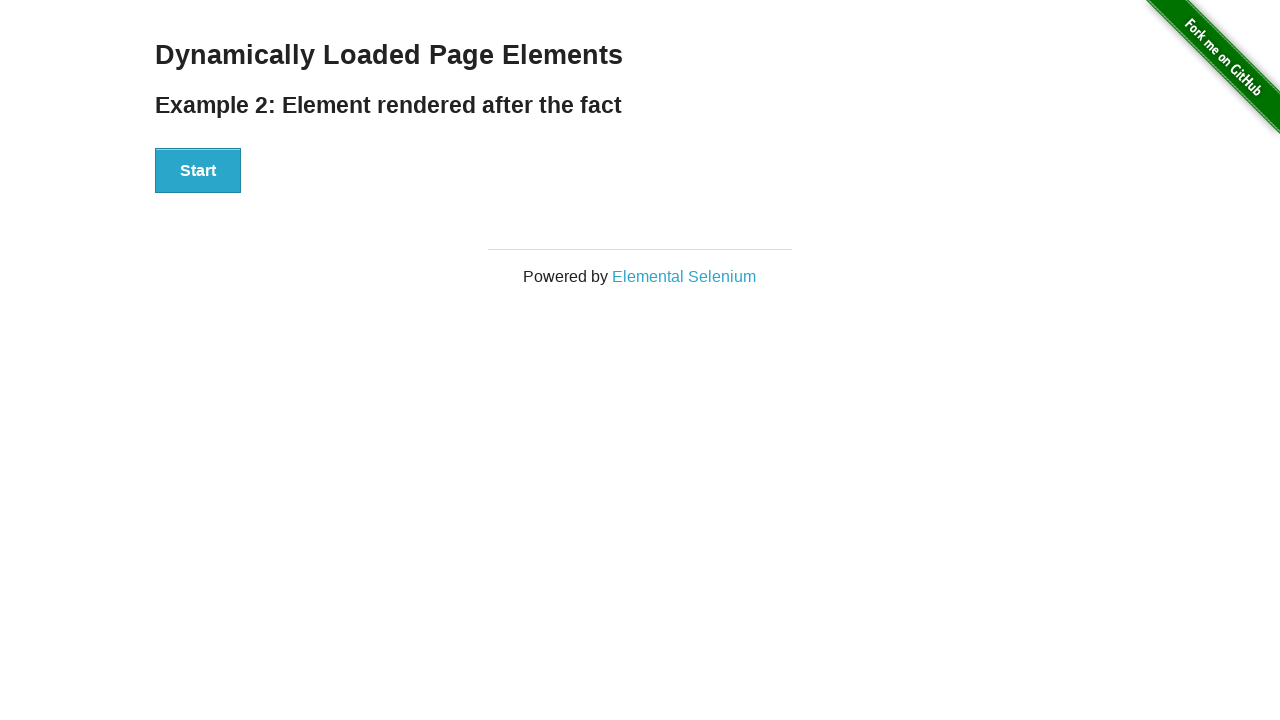

Clicked start button at (198, 171) on xpath=//button[text()='Start']
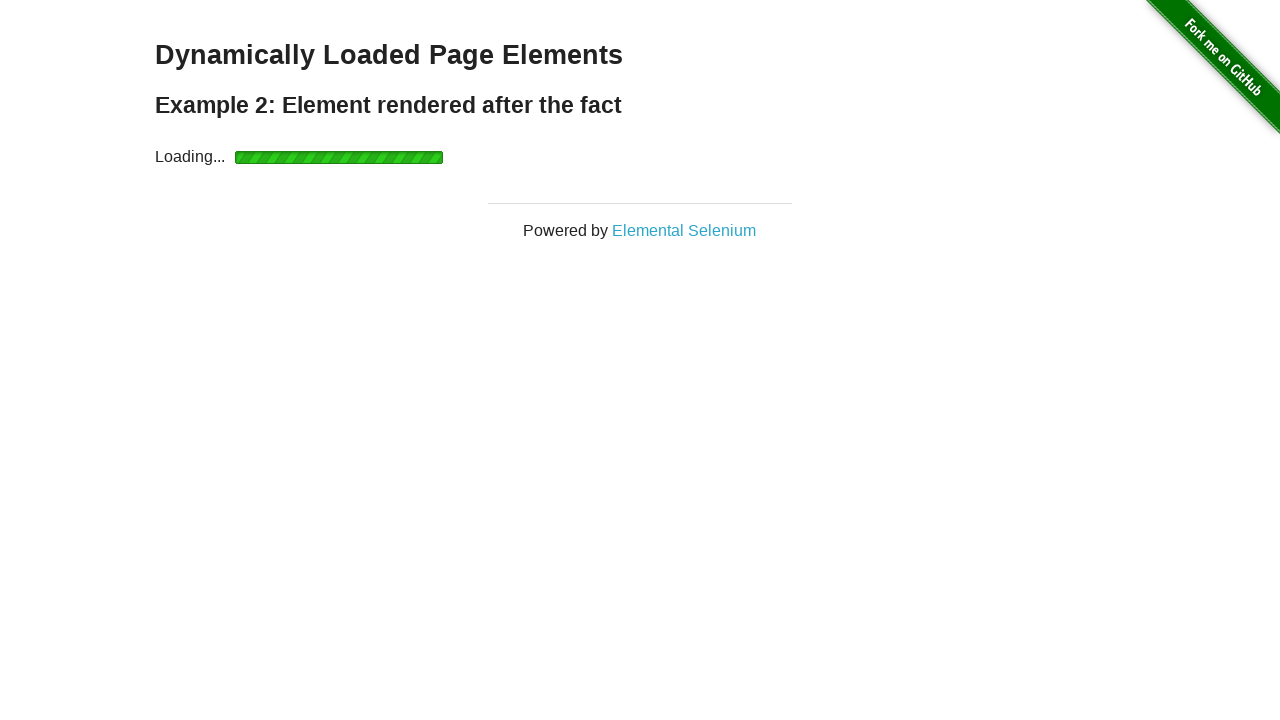

Waited for Hello World element to be rendered and visible
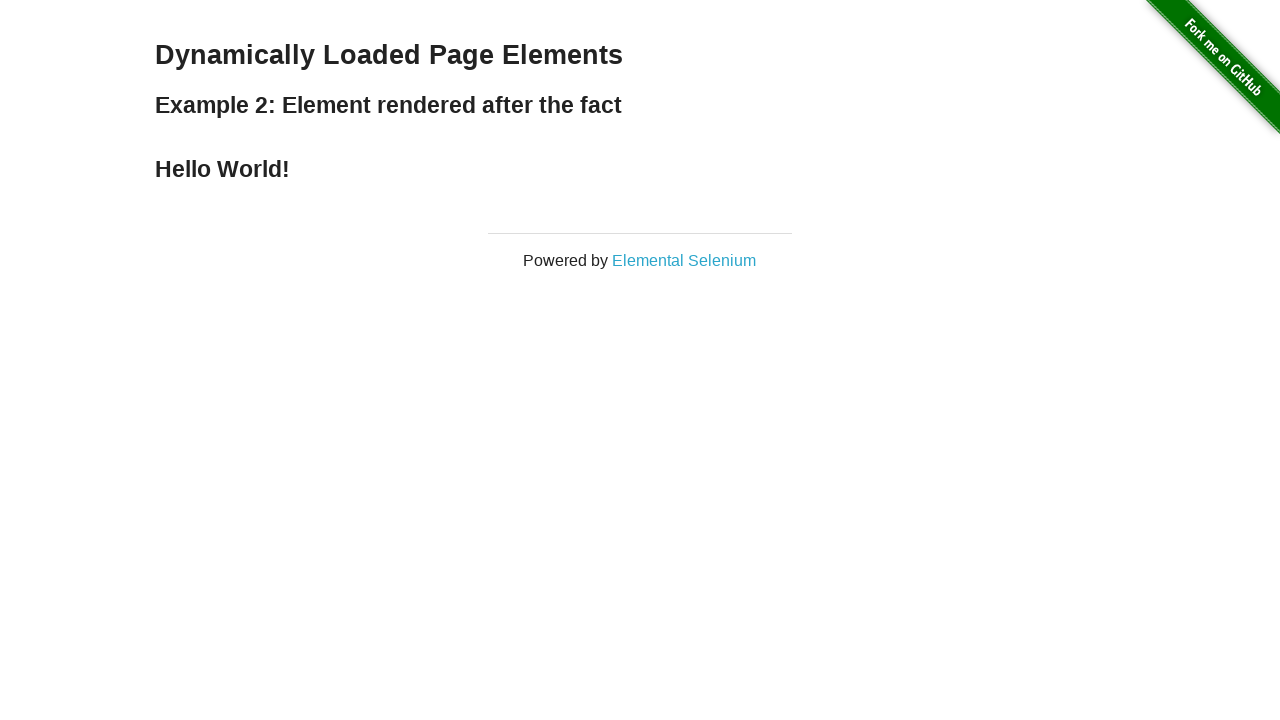

Verified that Hello World element is visible
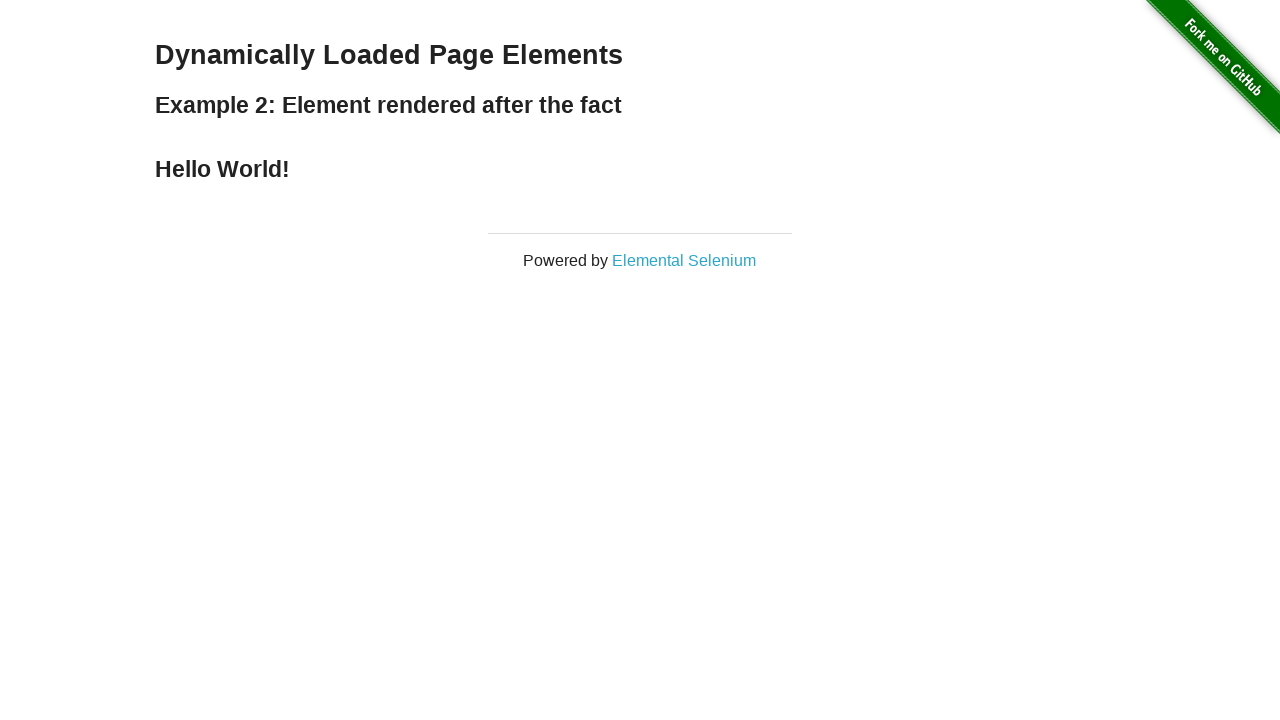

Retrieved Hello World element text: Hello World!
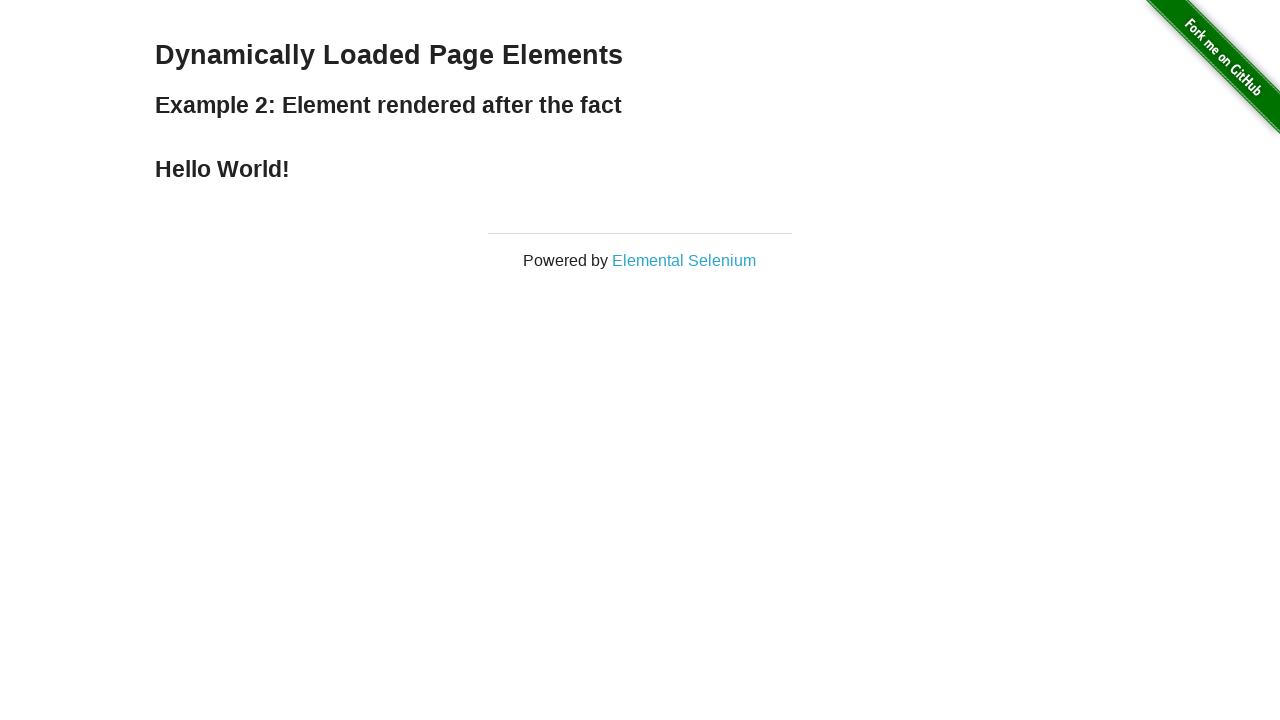

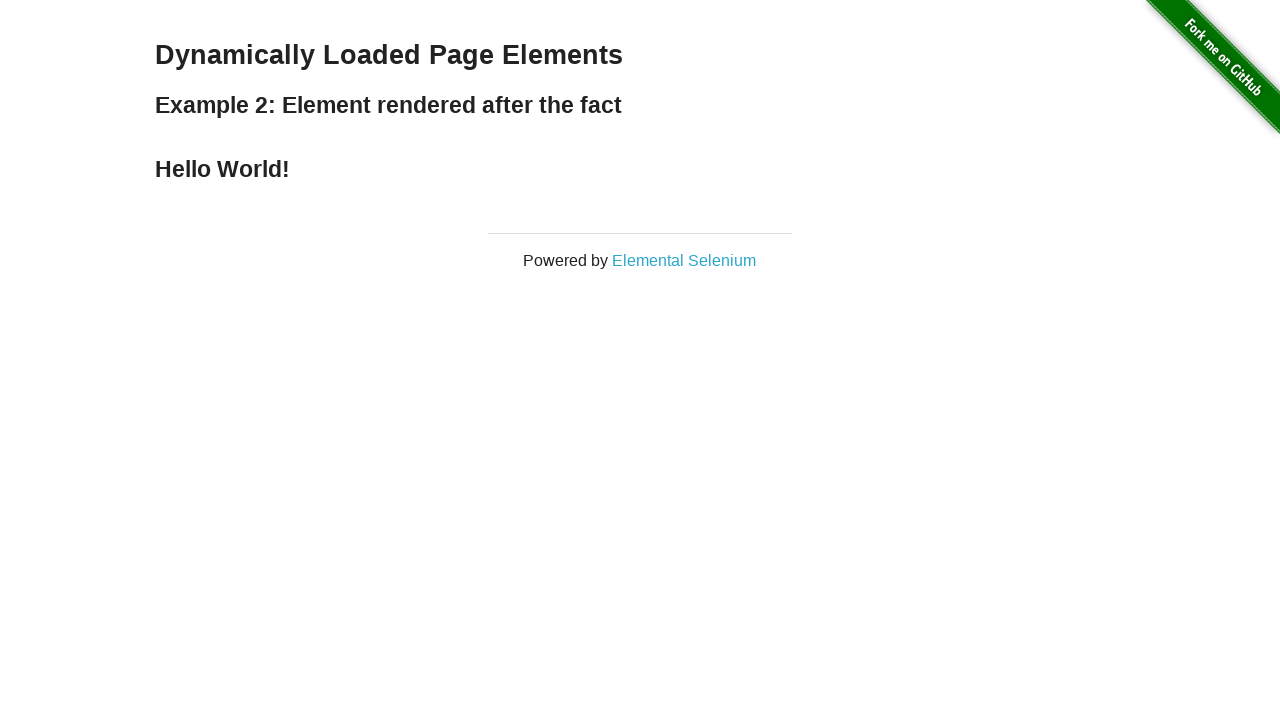